Tests mouse hover functionality by moving to an element and verifying the text value updates

Starting URL: http://guinea-pig.webdriver.io/pointer.html

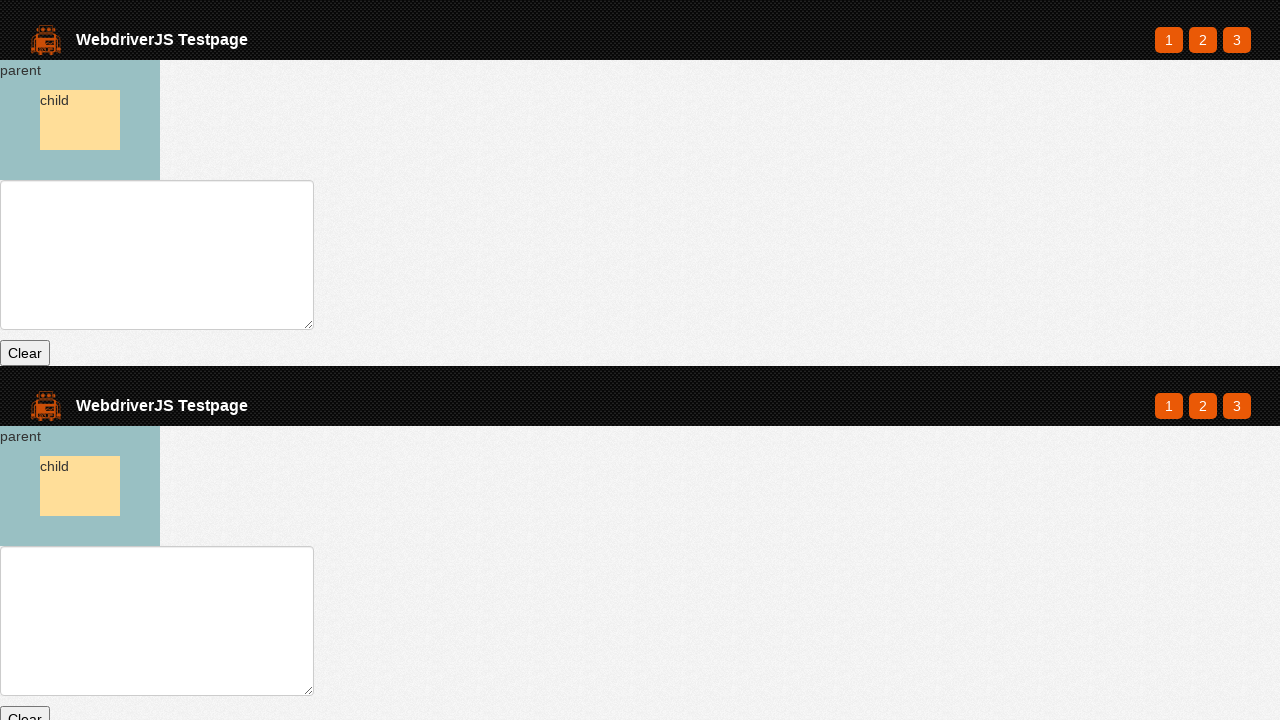

Waited for parent element to exist
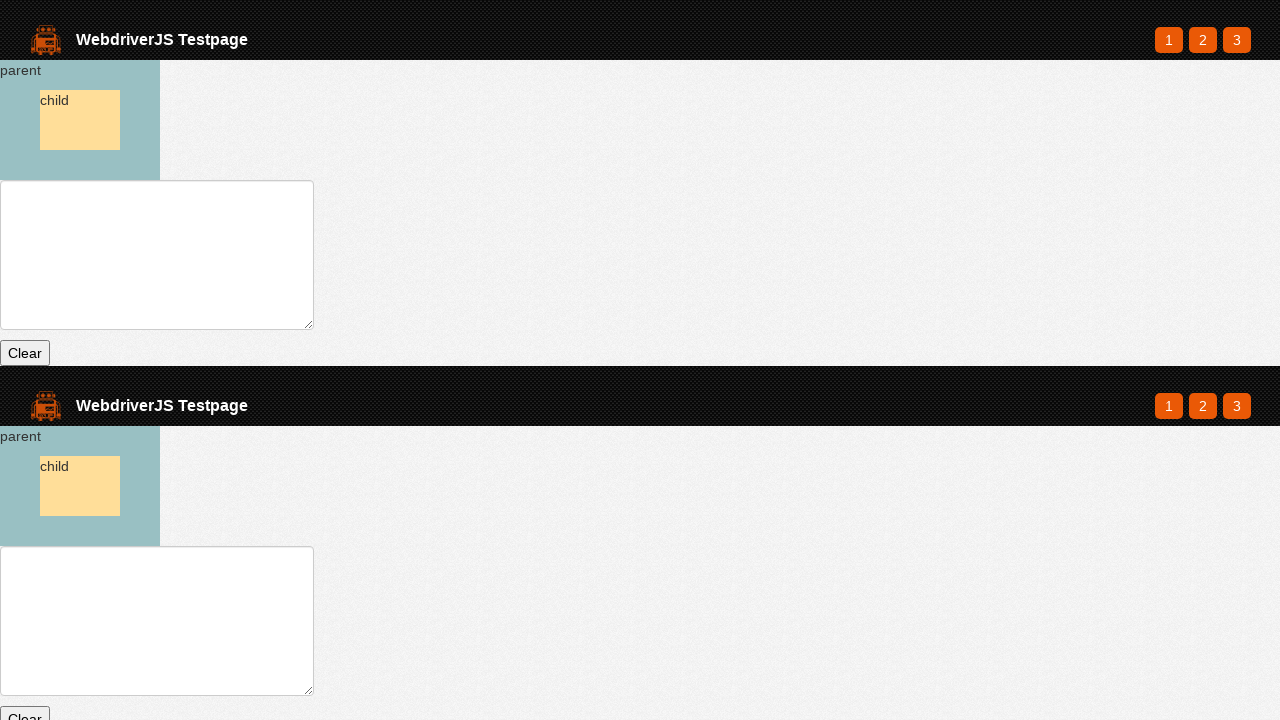

Hovered over parent element at (80, 120) on #parent
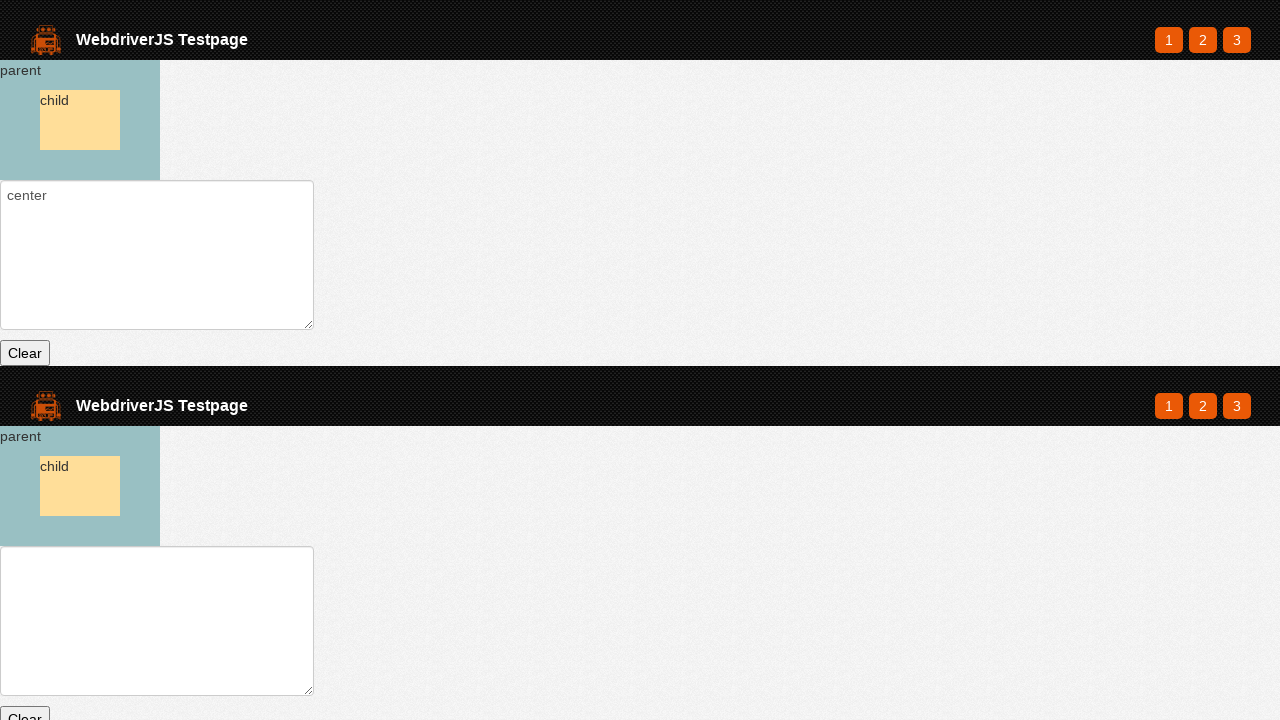

Retrieved text value to verify hover worked
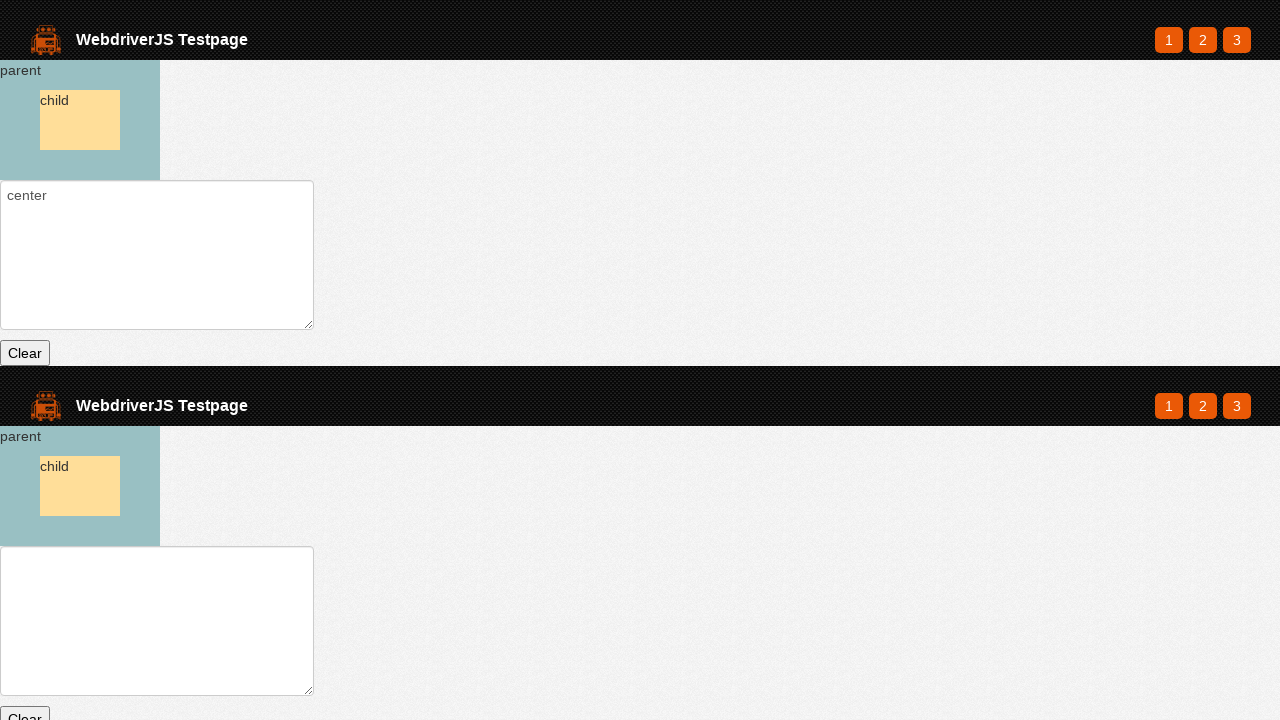

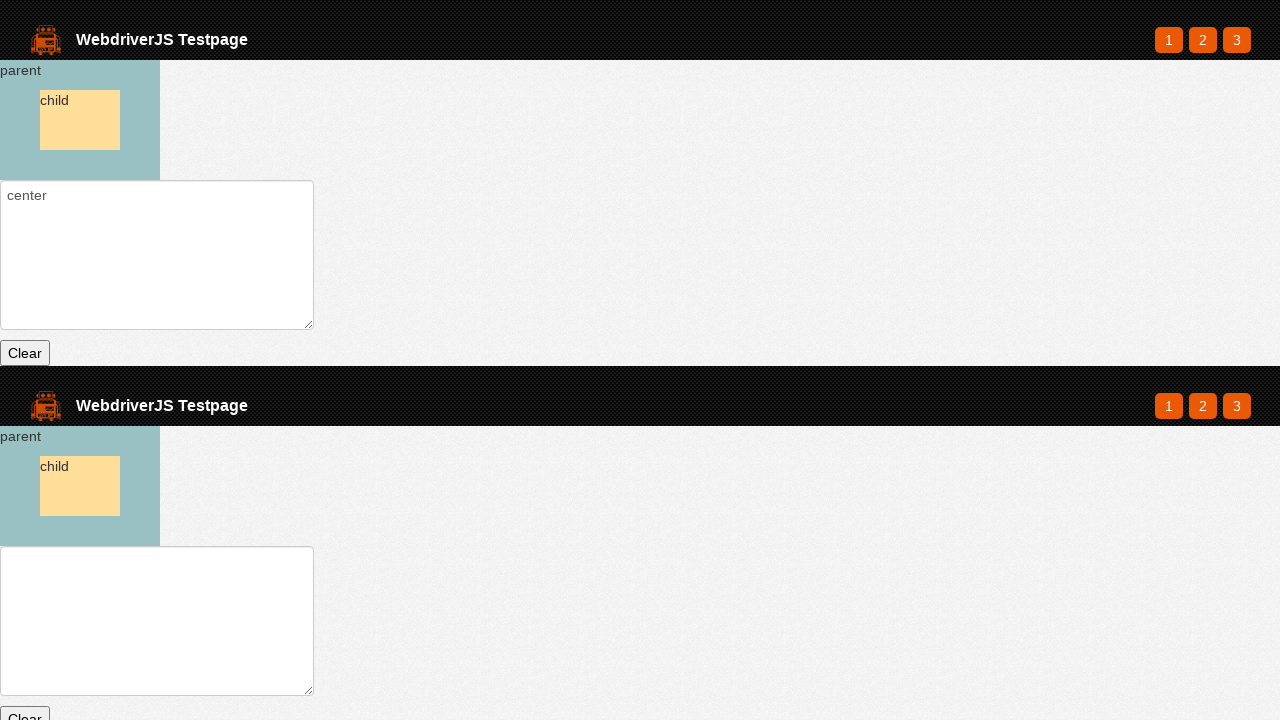